Tests creating, adding, and deleting cookies on a web page

Starting URL: https://bonigarcia.dev/selenium-webdriver-java/cookies.html

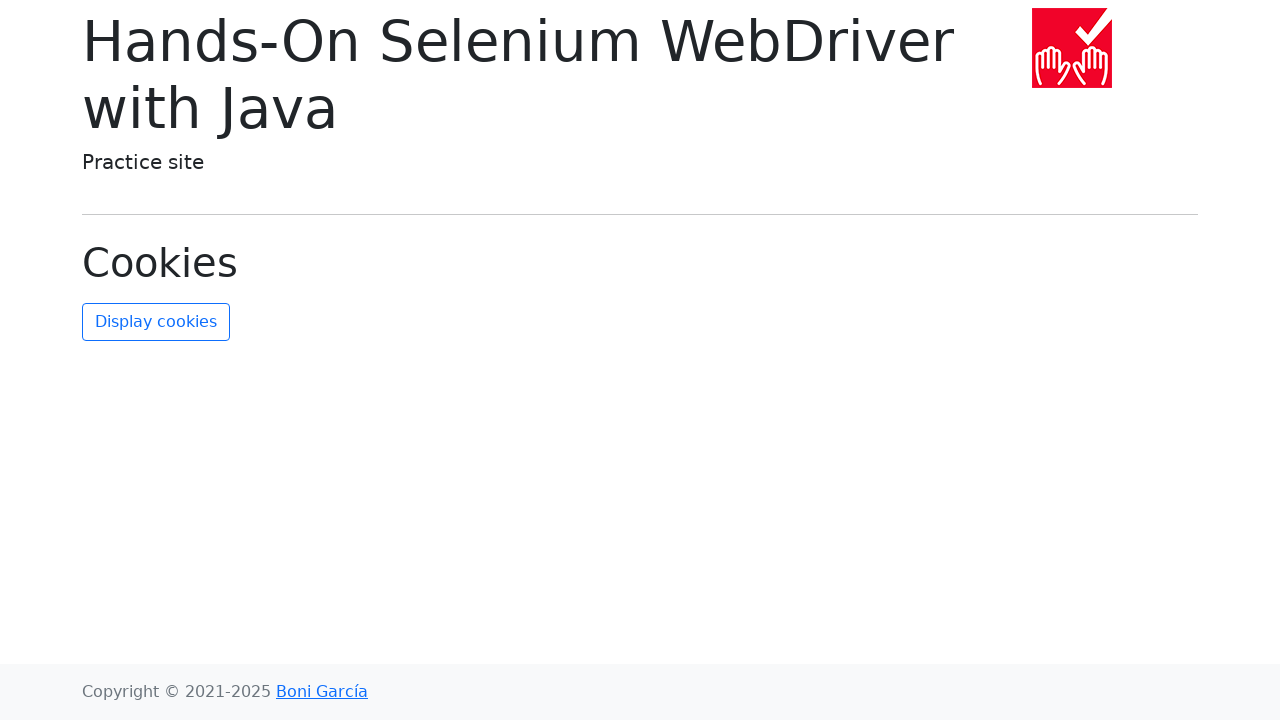

Added new cookie with key 'new-cookie-key' and value 'new-cookie-value'
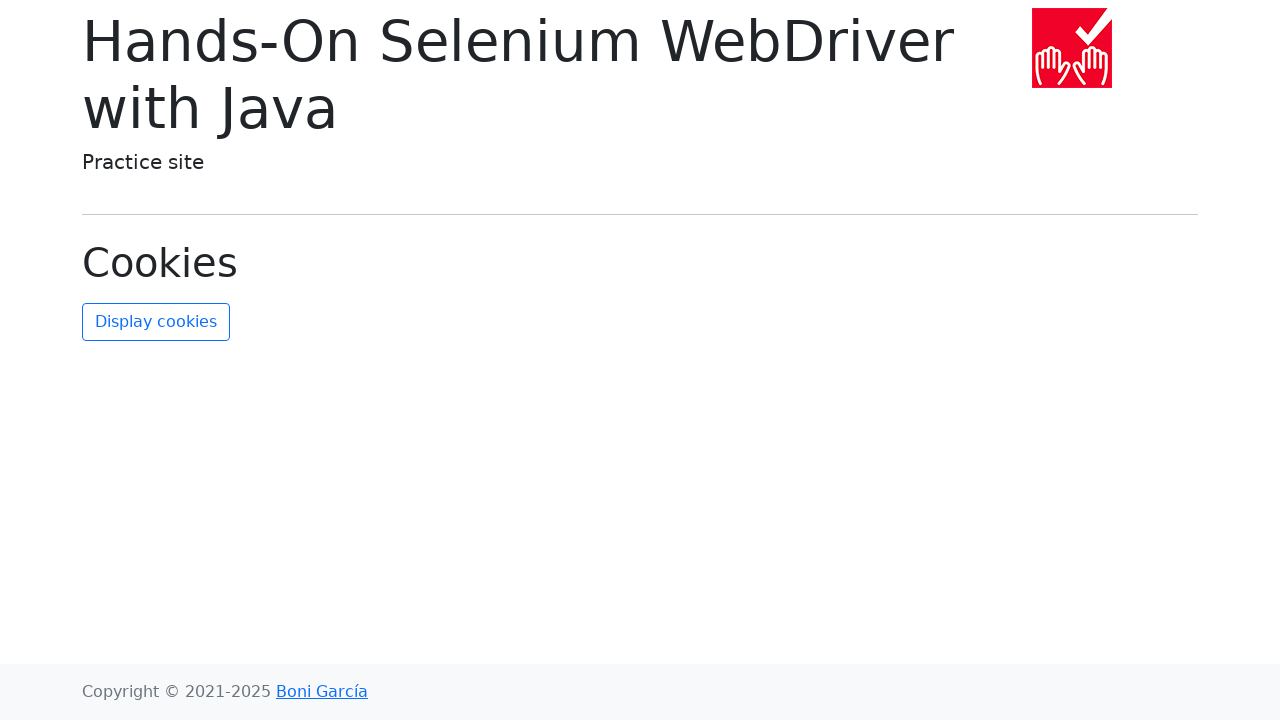

Clicked refresh cookies button to display updated cookies in UI at (156, 322) on #refresh-cookies
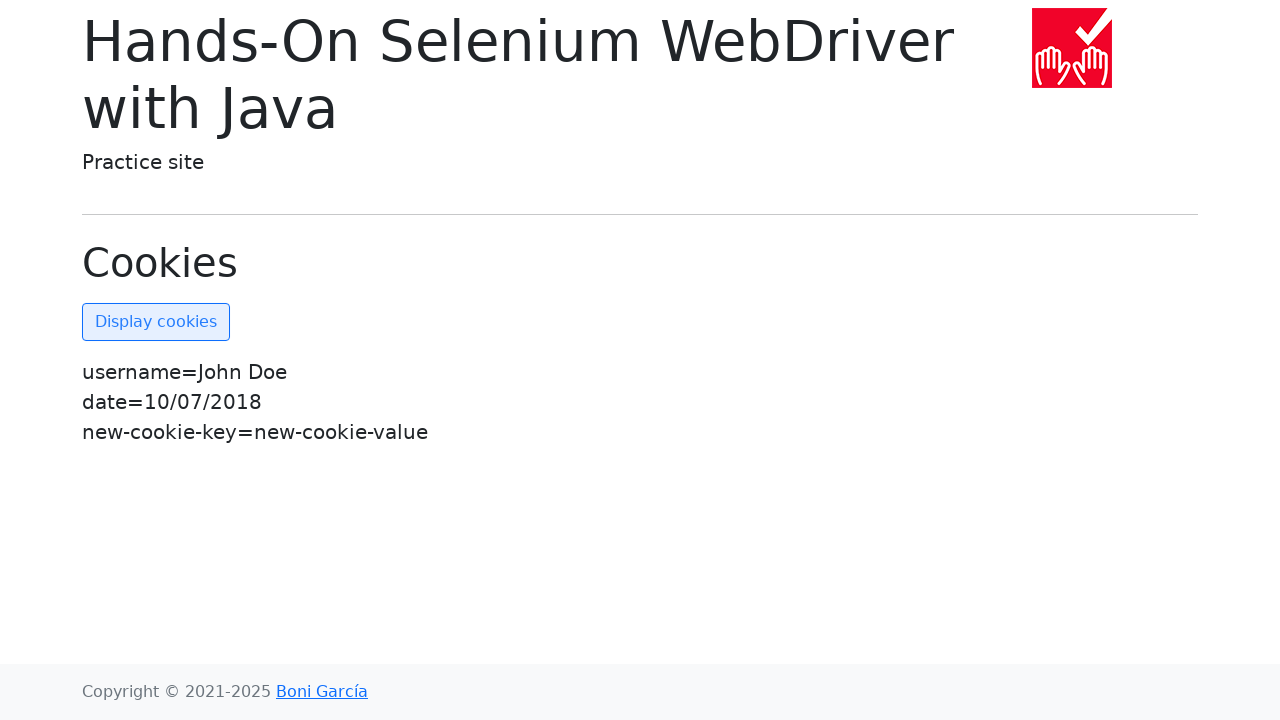

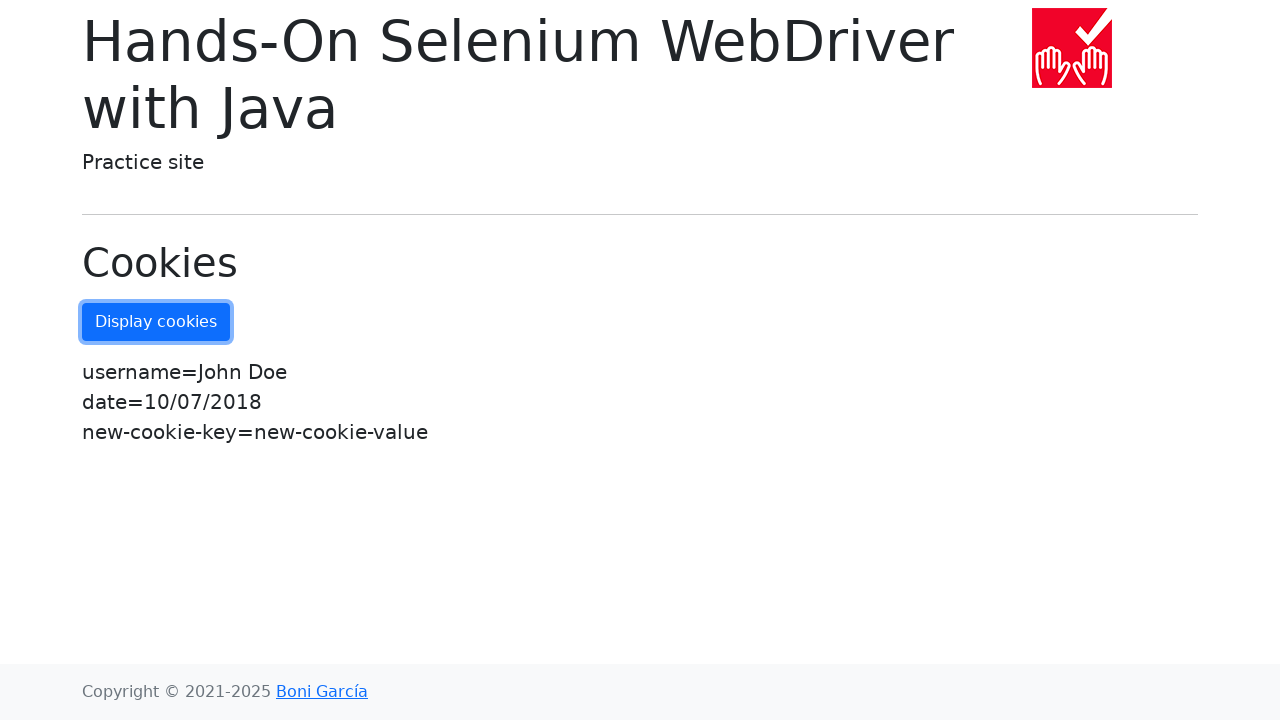